Tests the text box form on DemoQA by filling in full name, email, current address, and permanent address fields, then submitting and verifying the output displays the entered values correctly.

Starting URL: https://demoqa.com/text-box

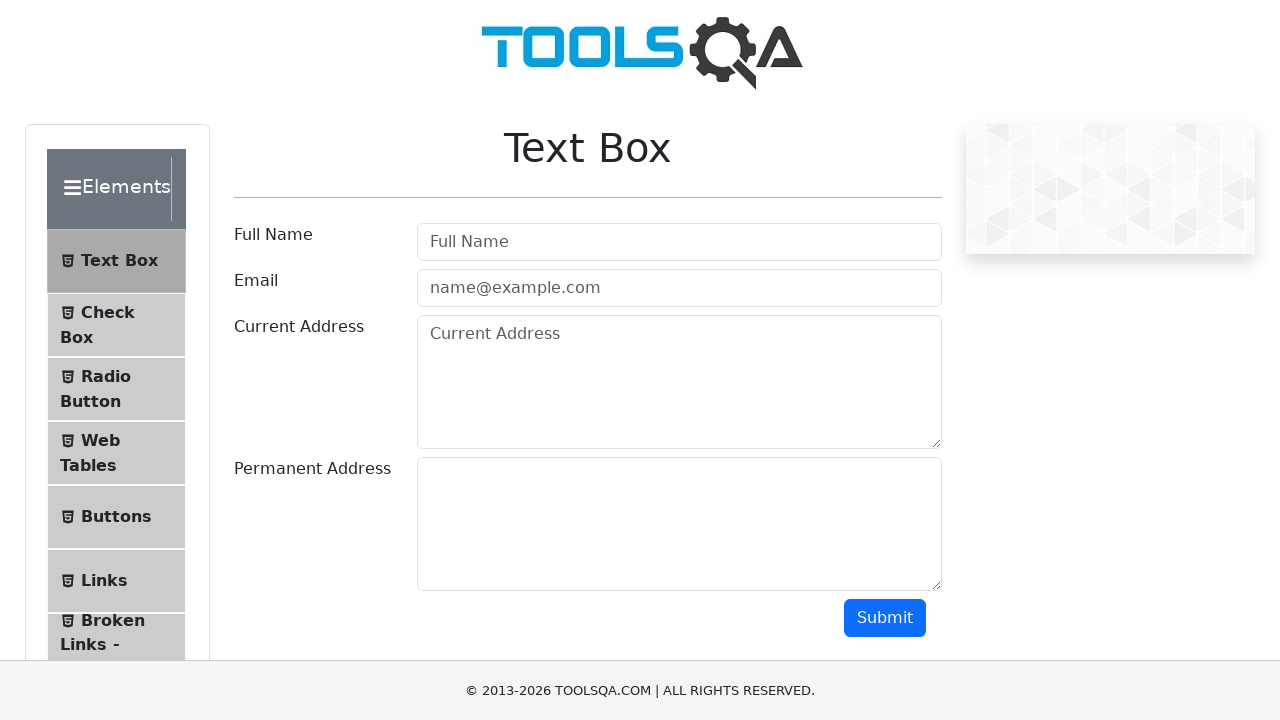

Filled full name field with 'Anna Voron' on #userName
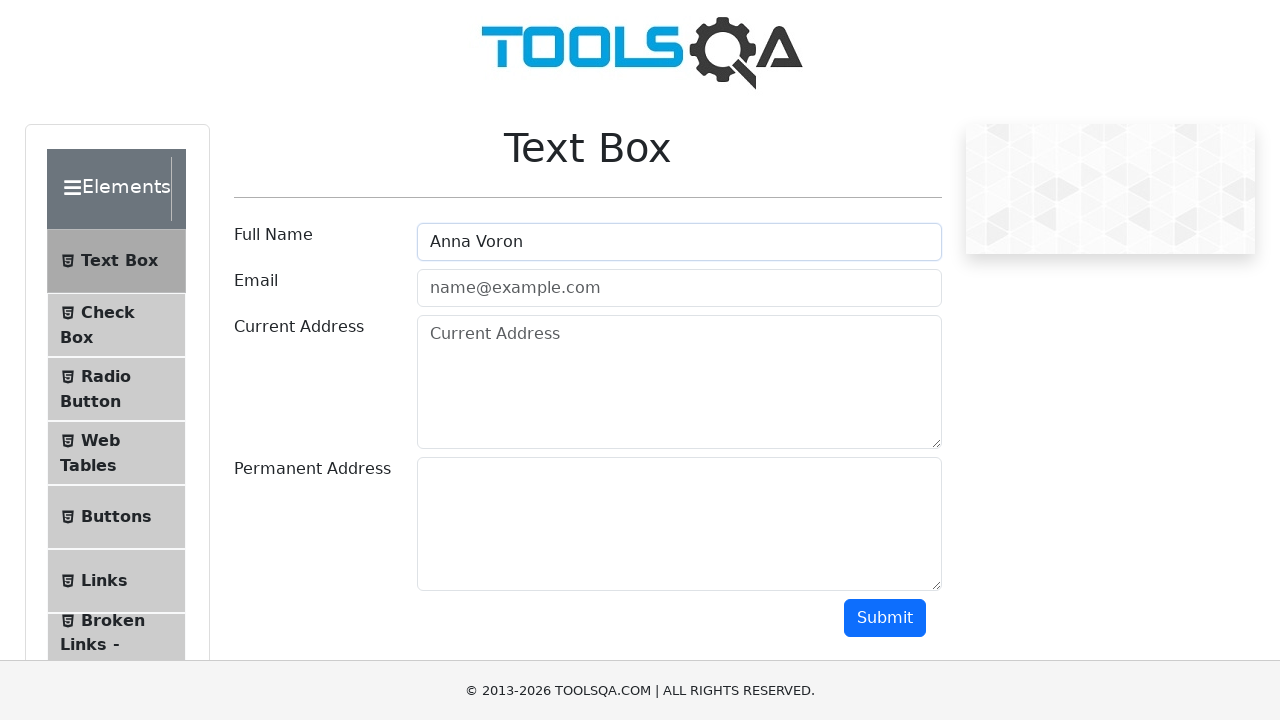

Filled email field with 'new_mail_mail@test.ru' on #userEmail
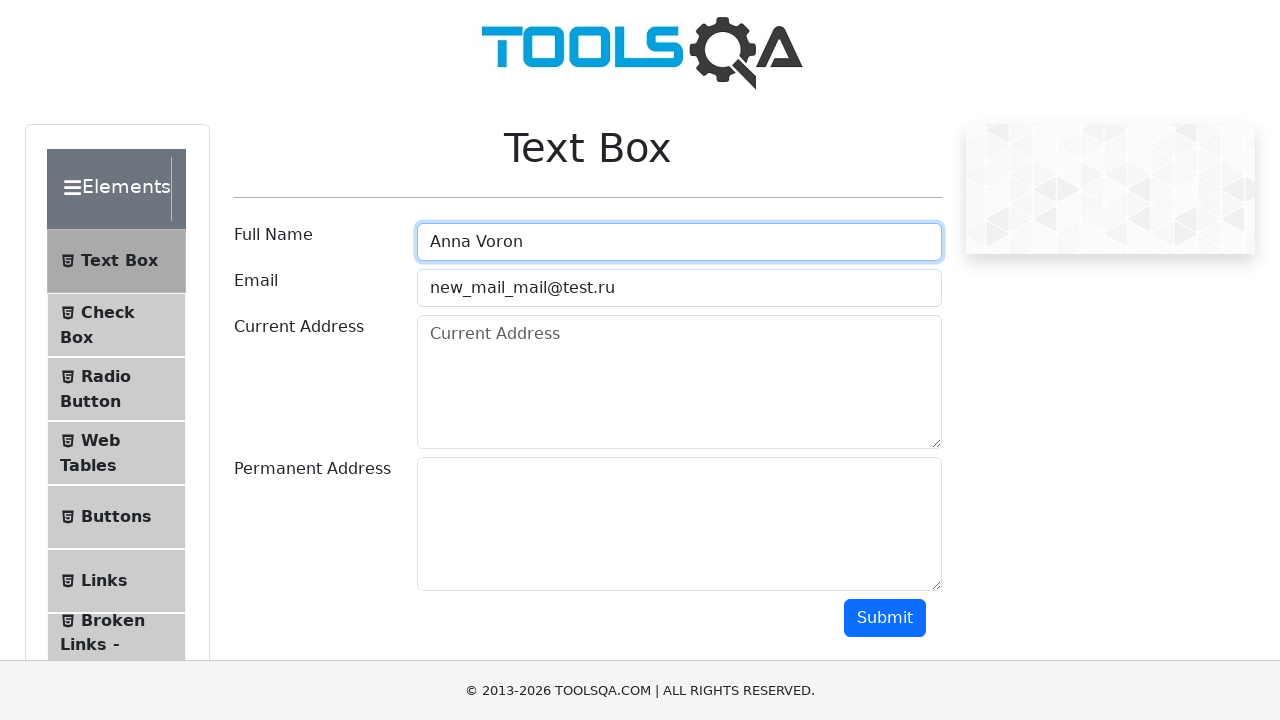

Filled current address field with 'Mars' on #currentAddress
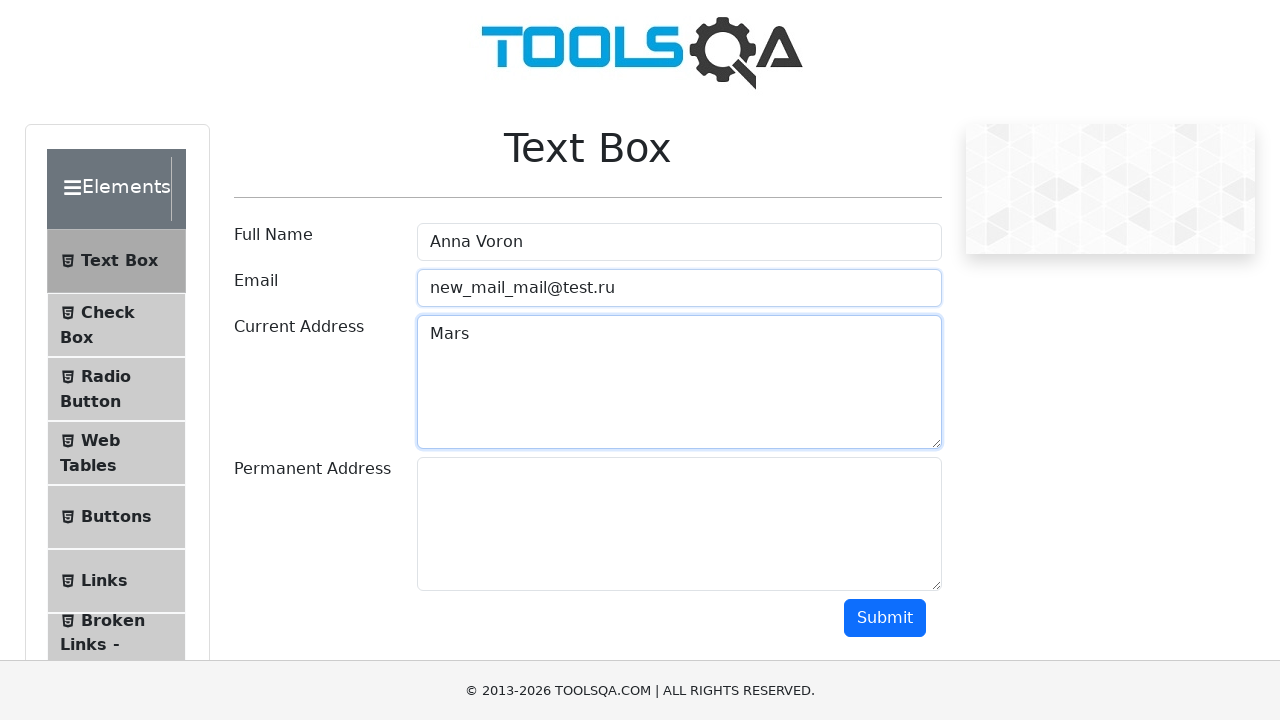

Filled permanent address field with 'Haryana Karnal' on #permanentAddress
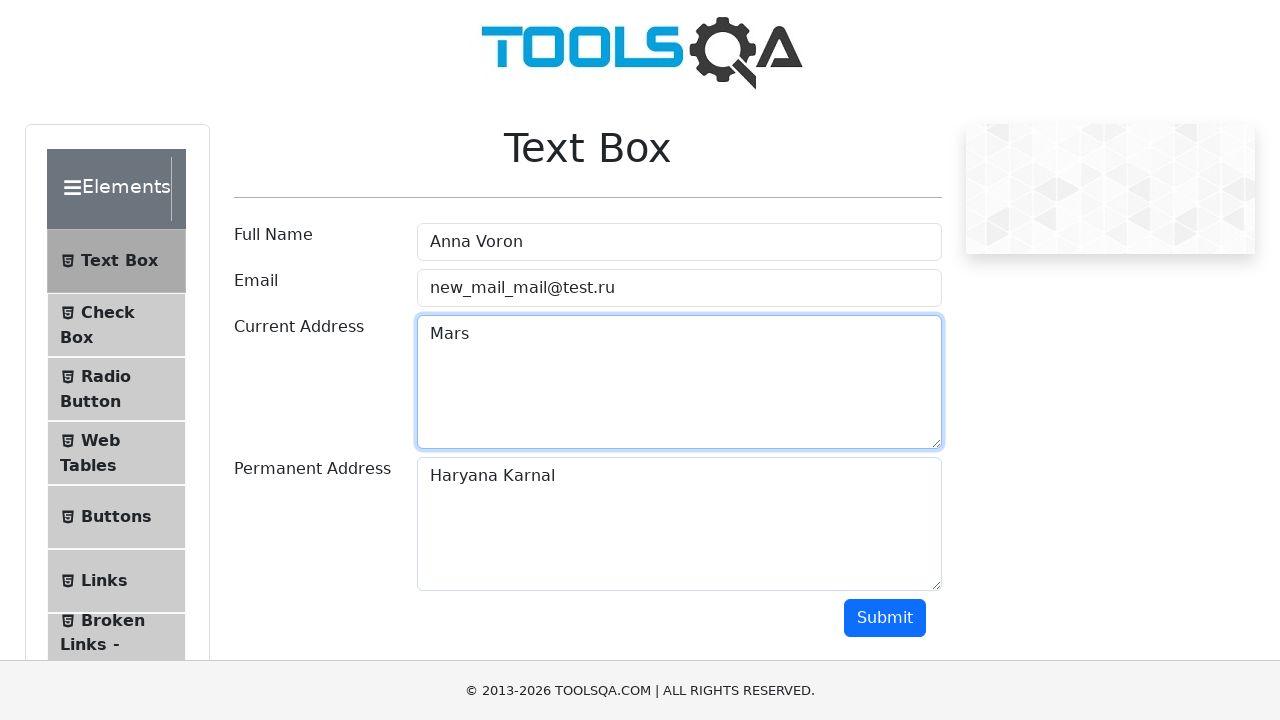

Clicked submit button to submit the form at (885, 618) on #submit
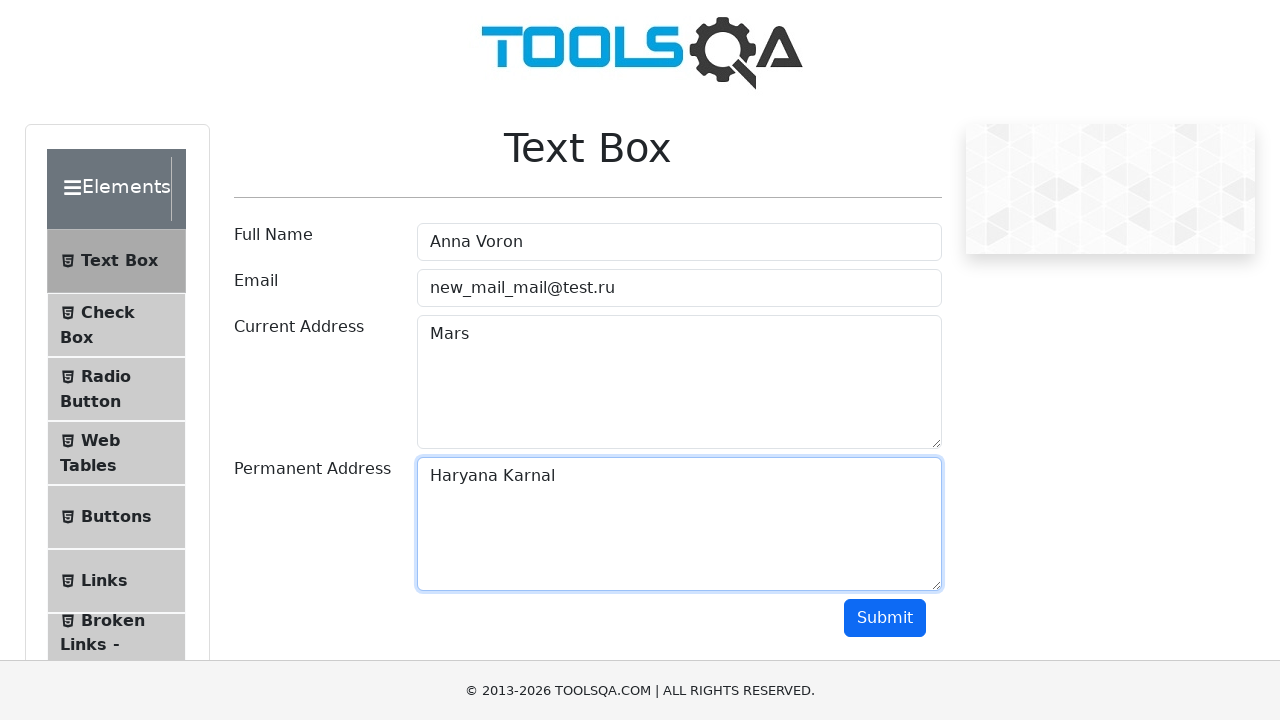

Output section loaded
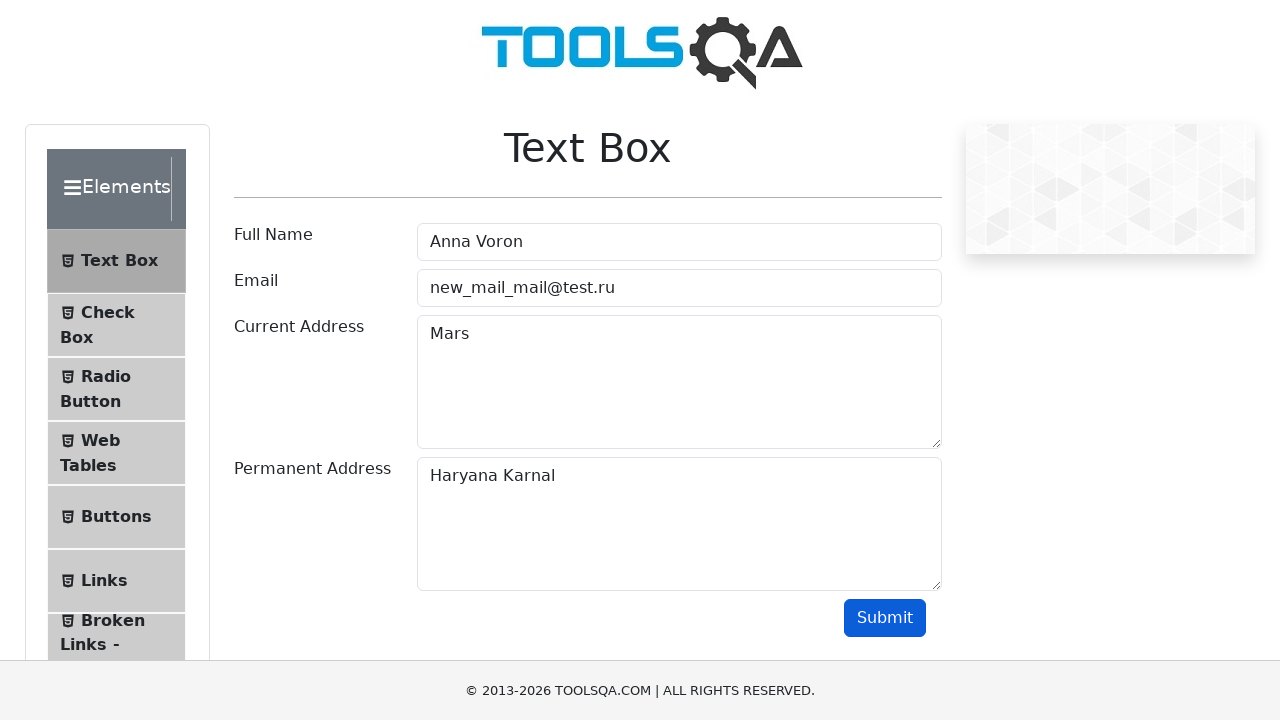

Verified full name 'Anna Voron' is present in output
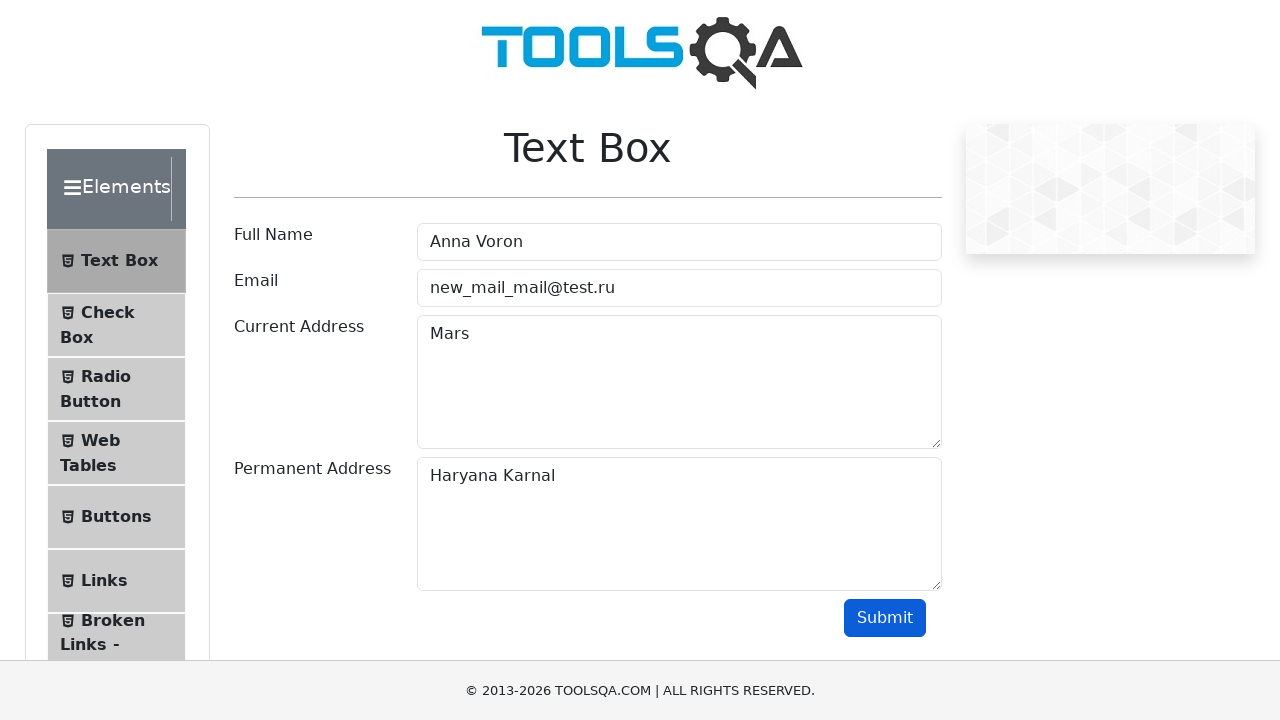

Verified email 'new_mail_mail@test.ru' is present in output
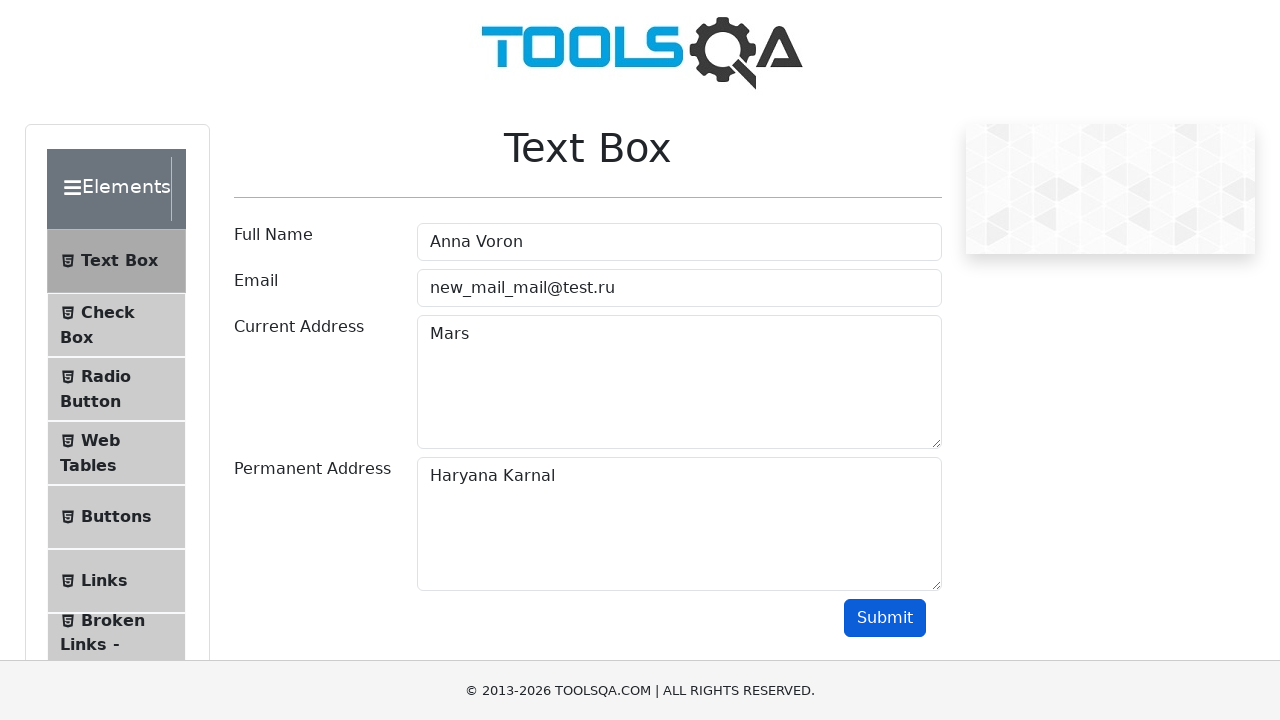

Verified current address 'Mars' is present in output
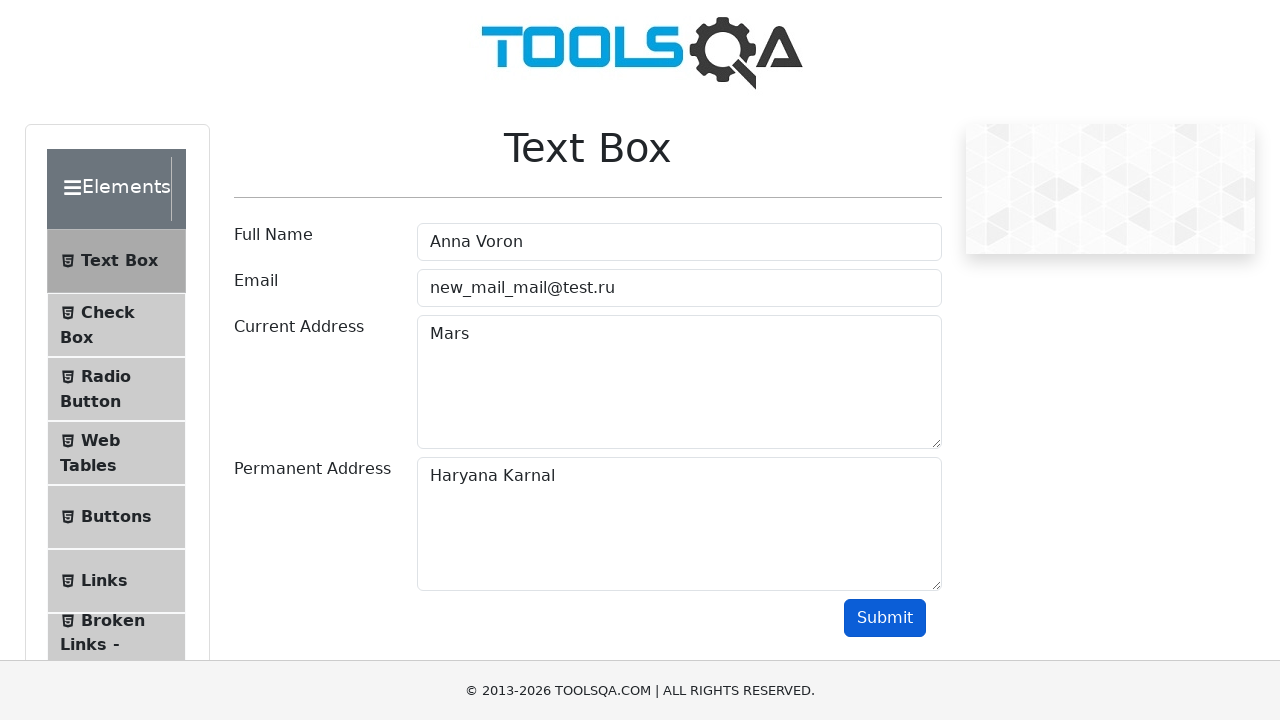

Verified permanent address 'Haryana Karnal' is present in output
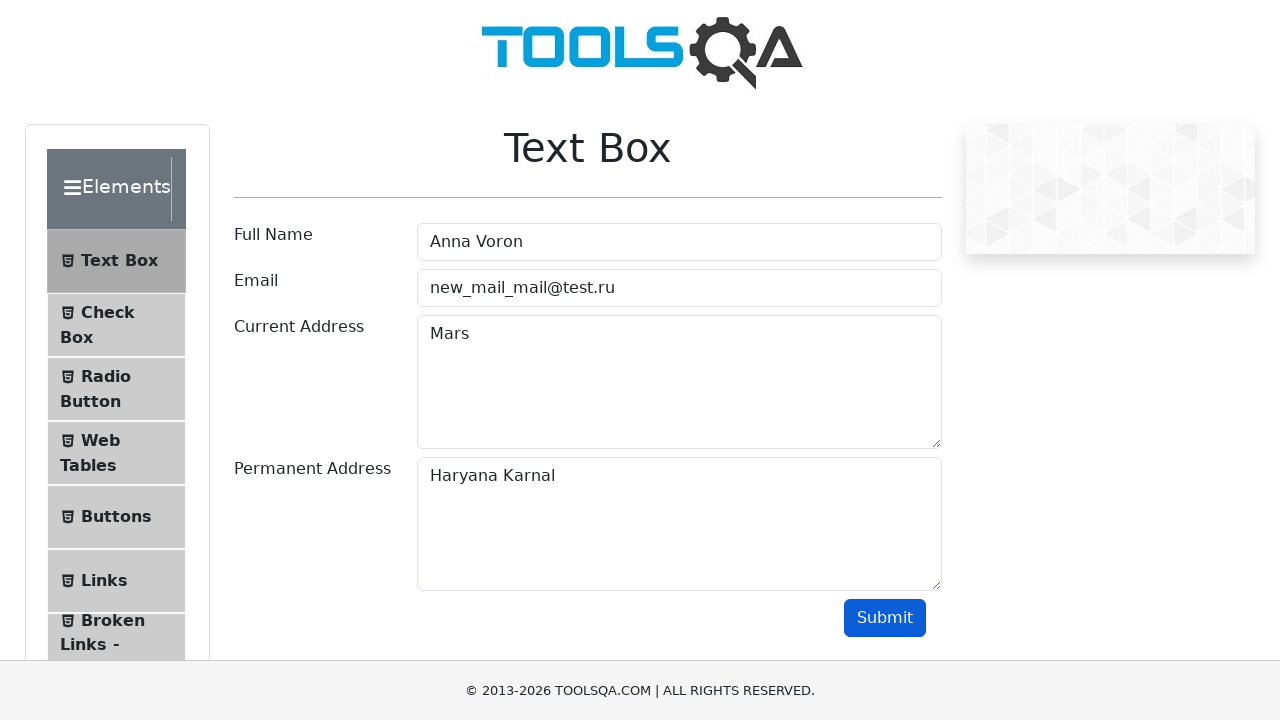

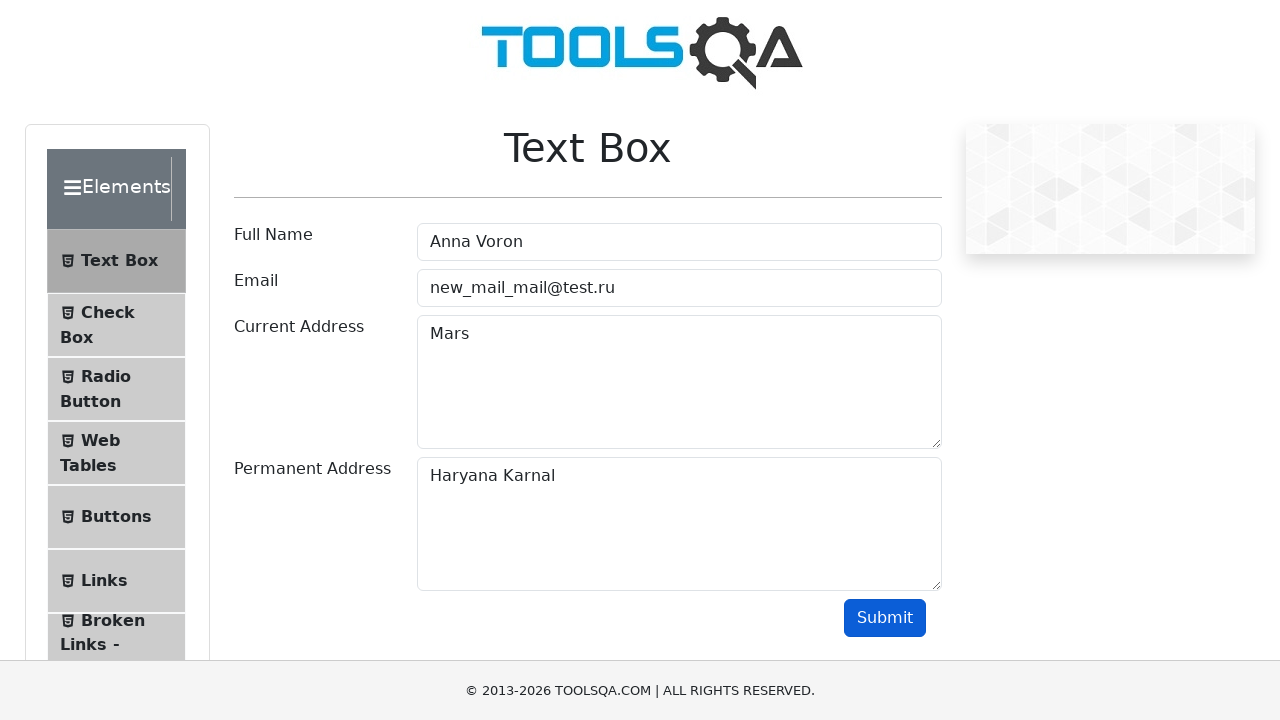